Navigates to a viewport size test page with a large window size and maximizes the browser

Starting URL: https://yanirta.github.io/qualitalks/viewport_size.html

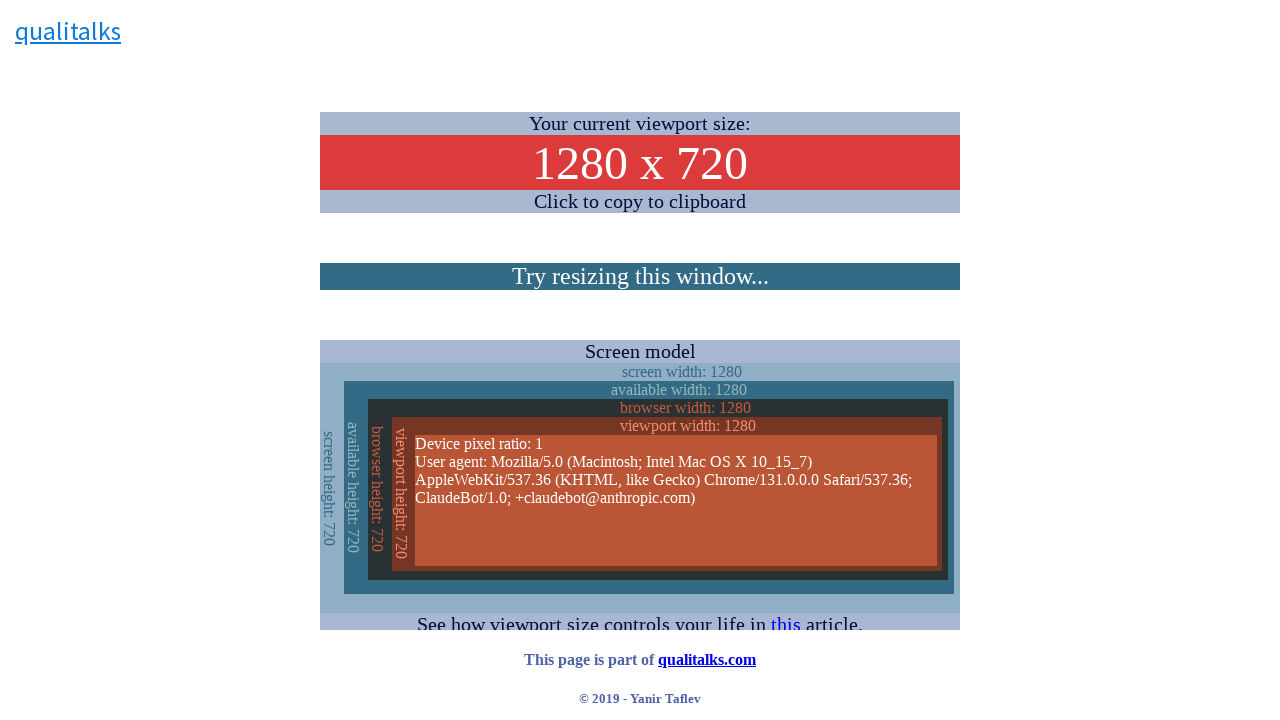

Set viewport size to 5000x5000
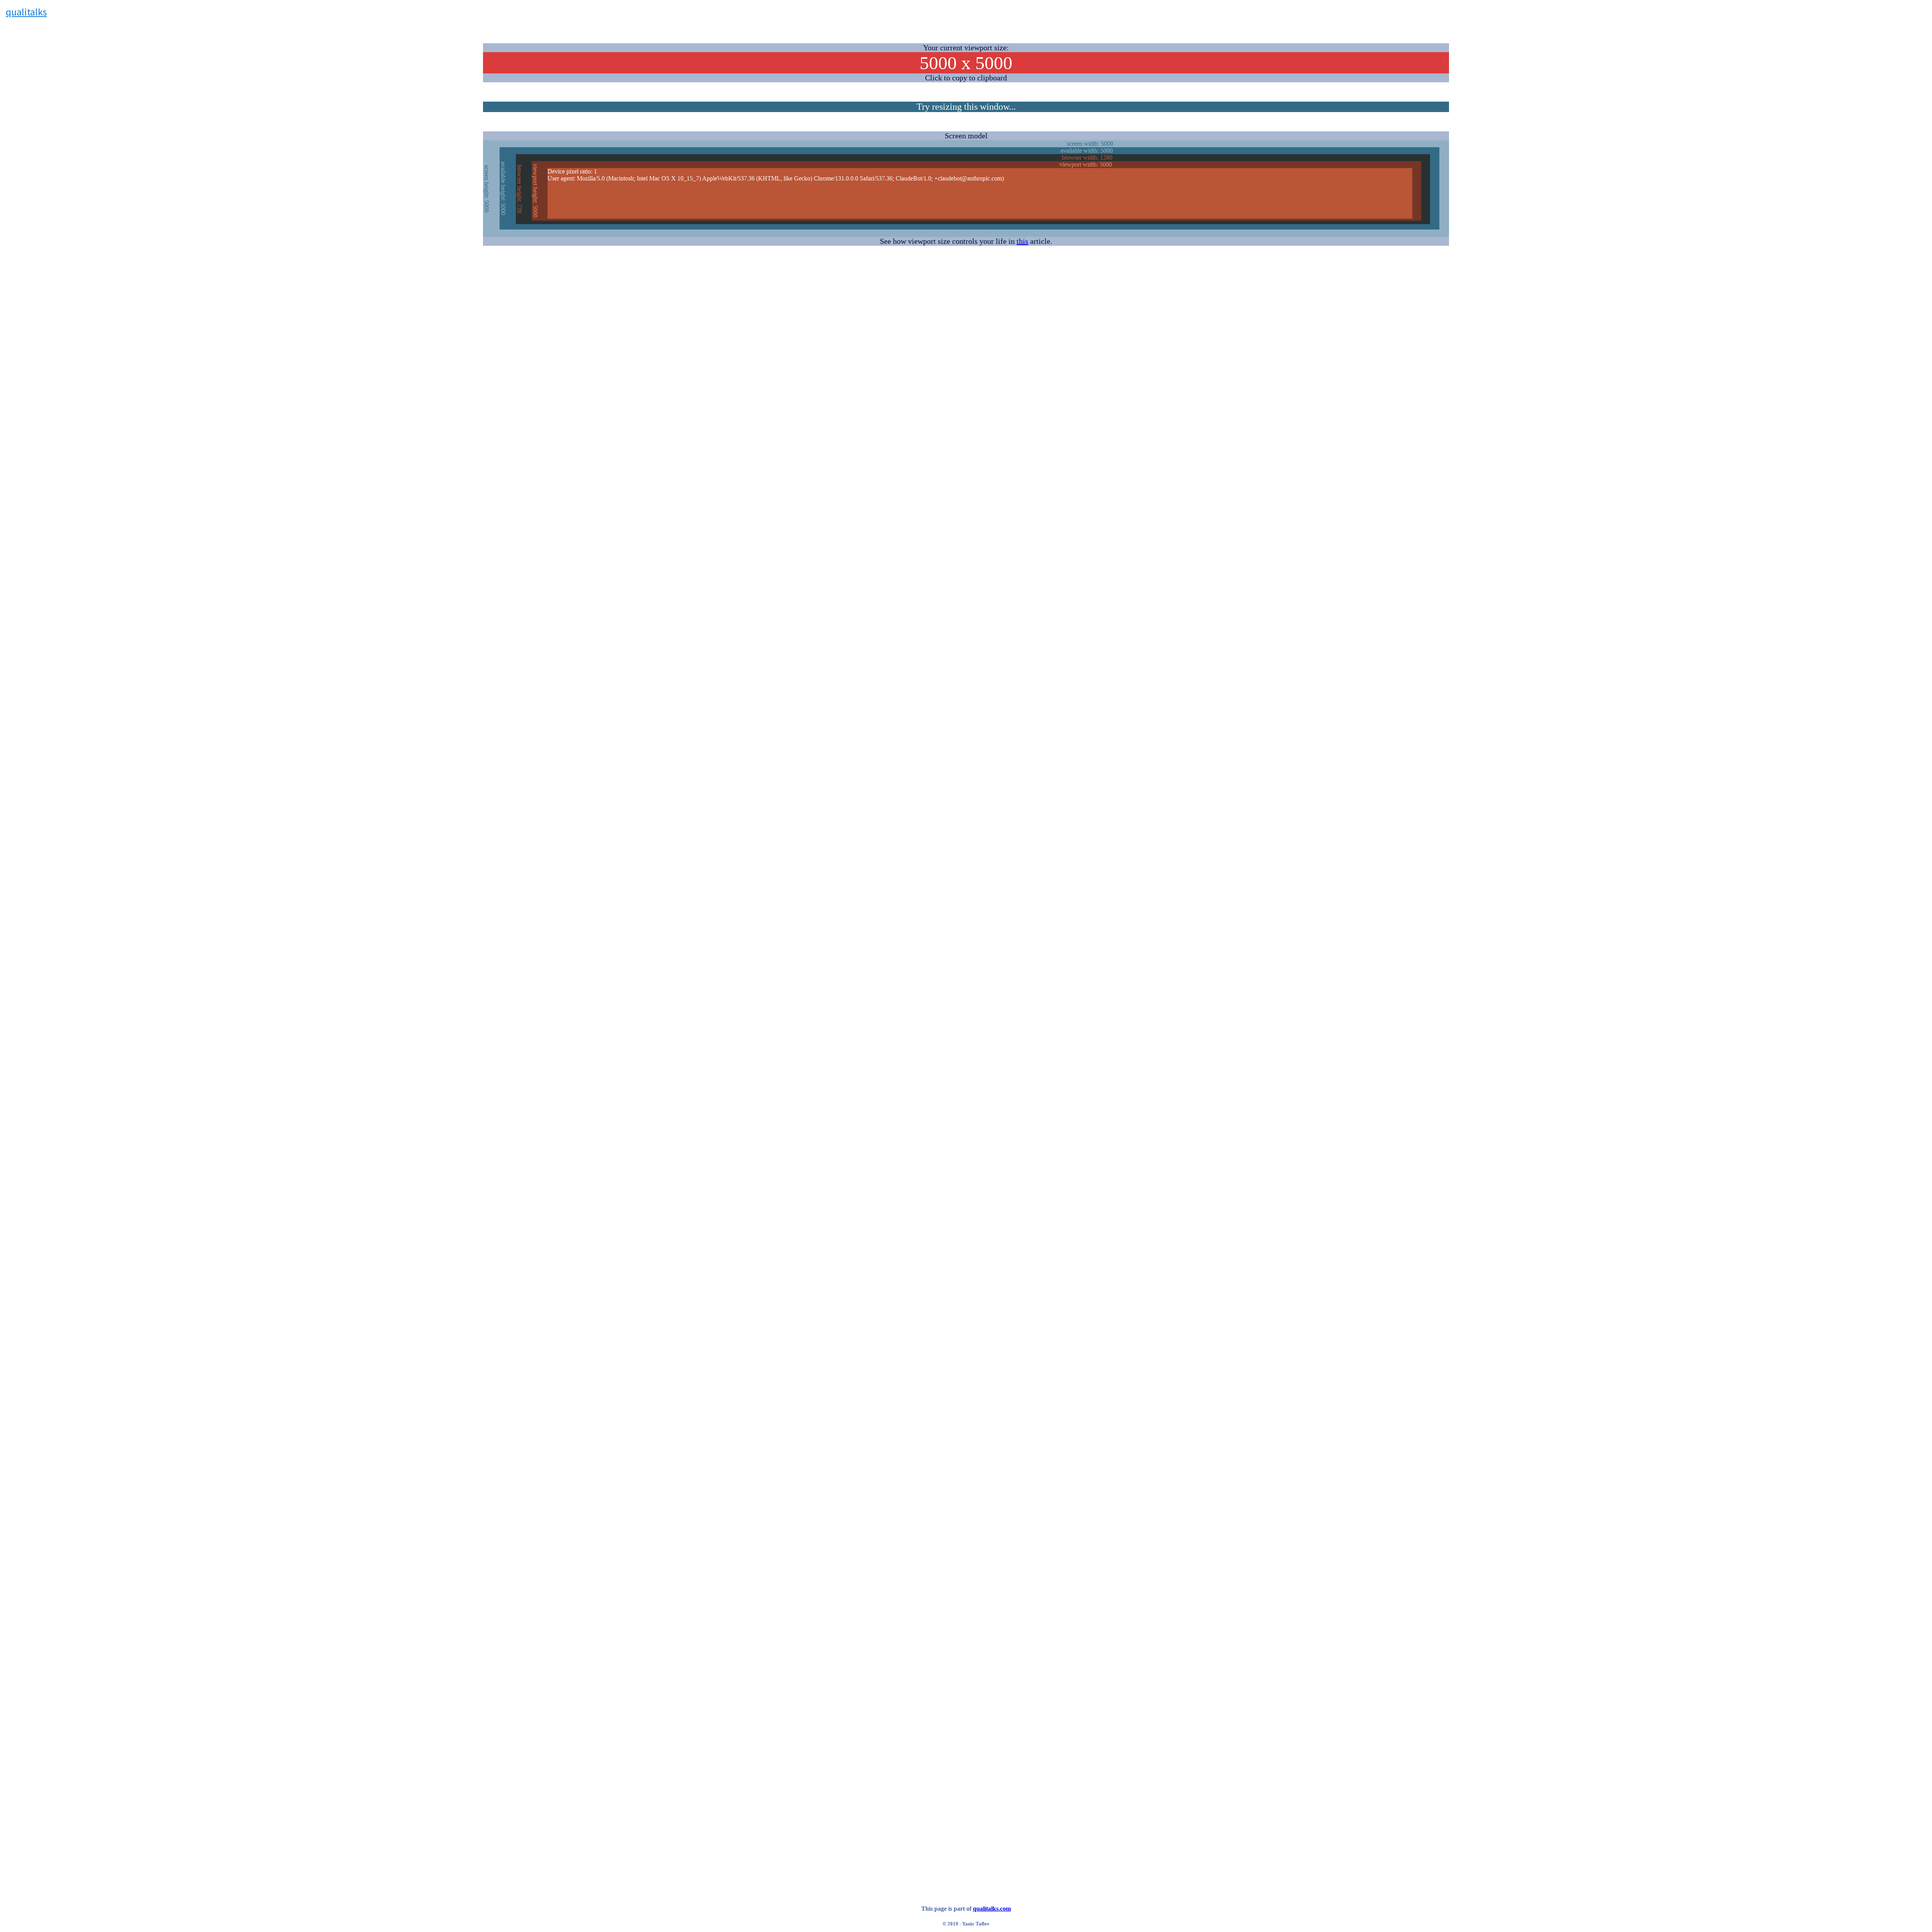

Navigated to viewport size test page
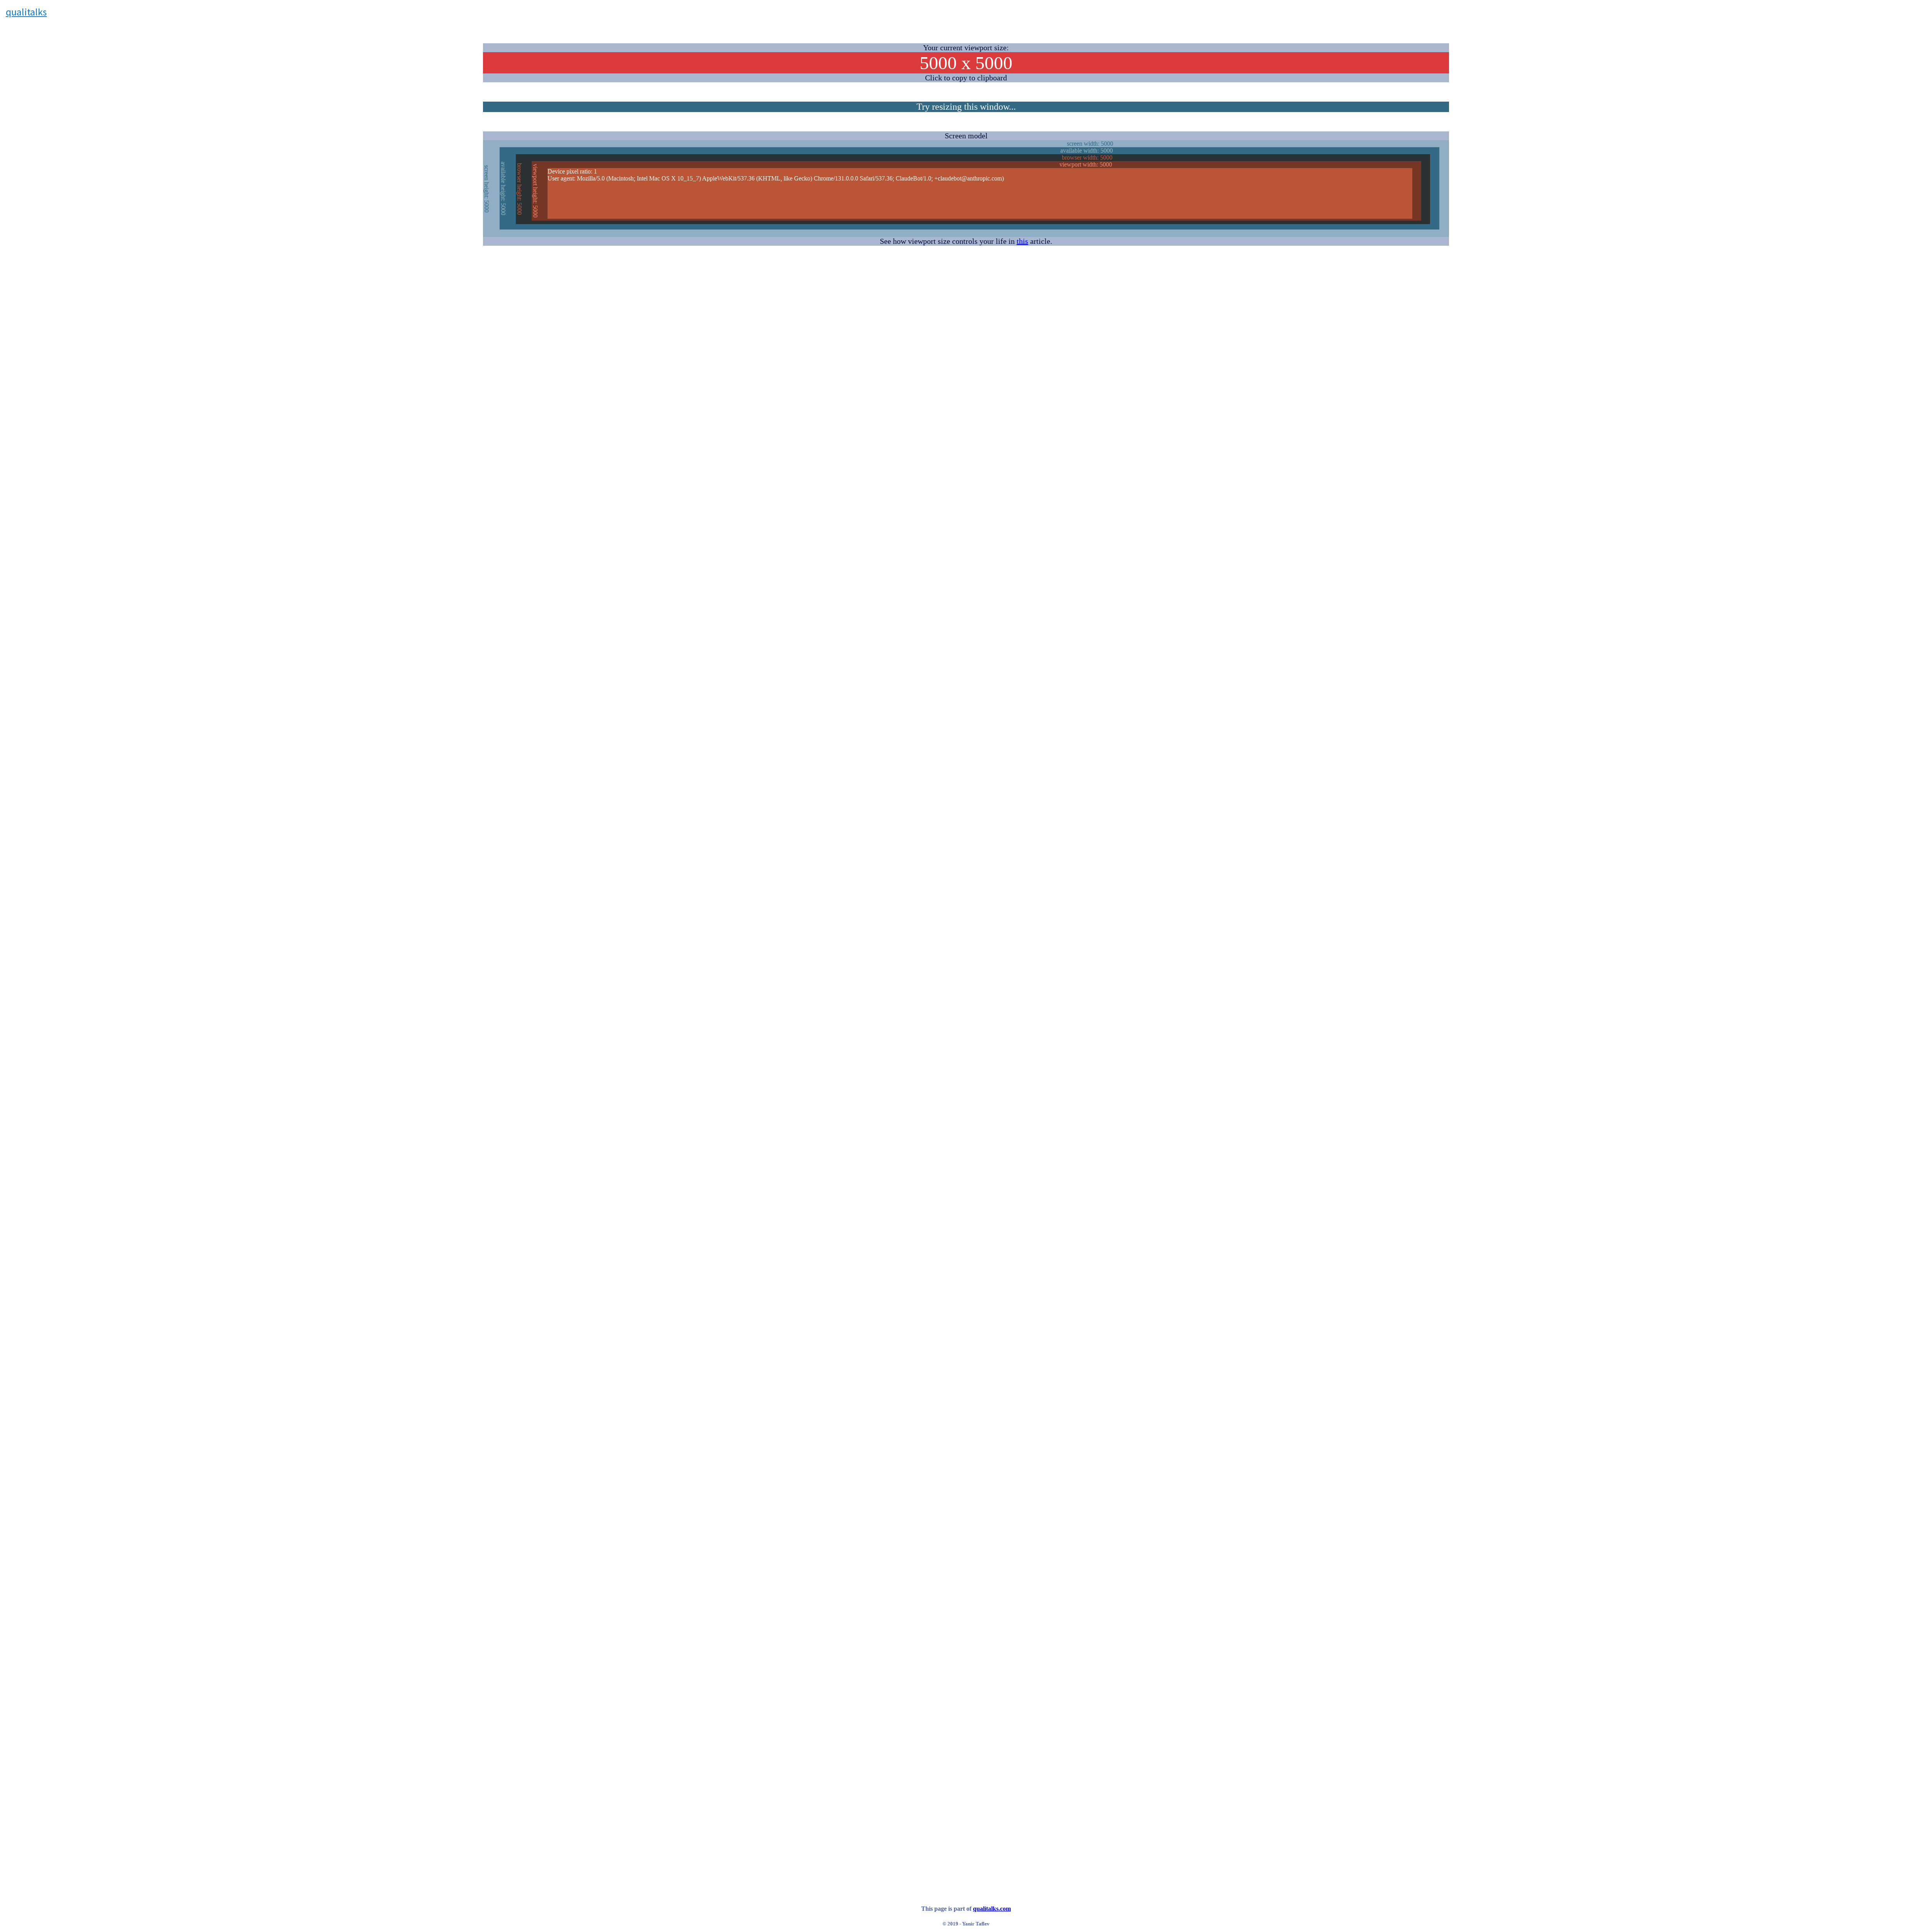

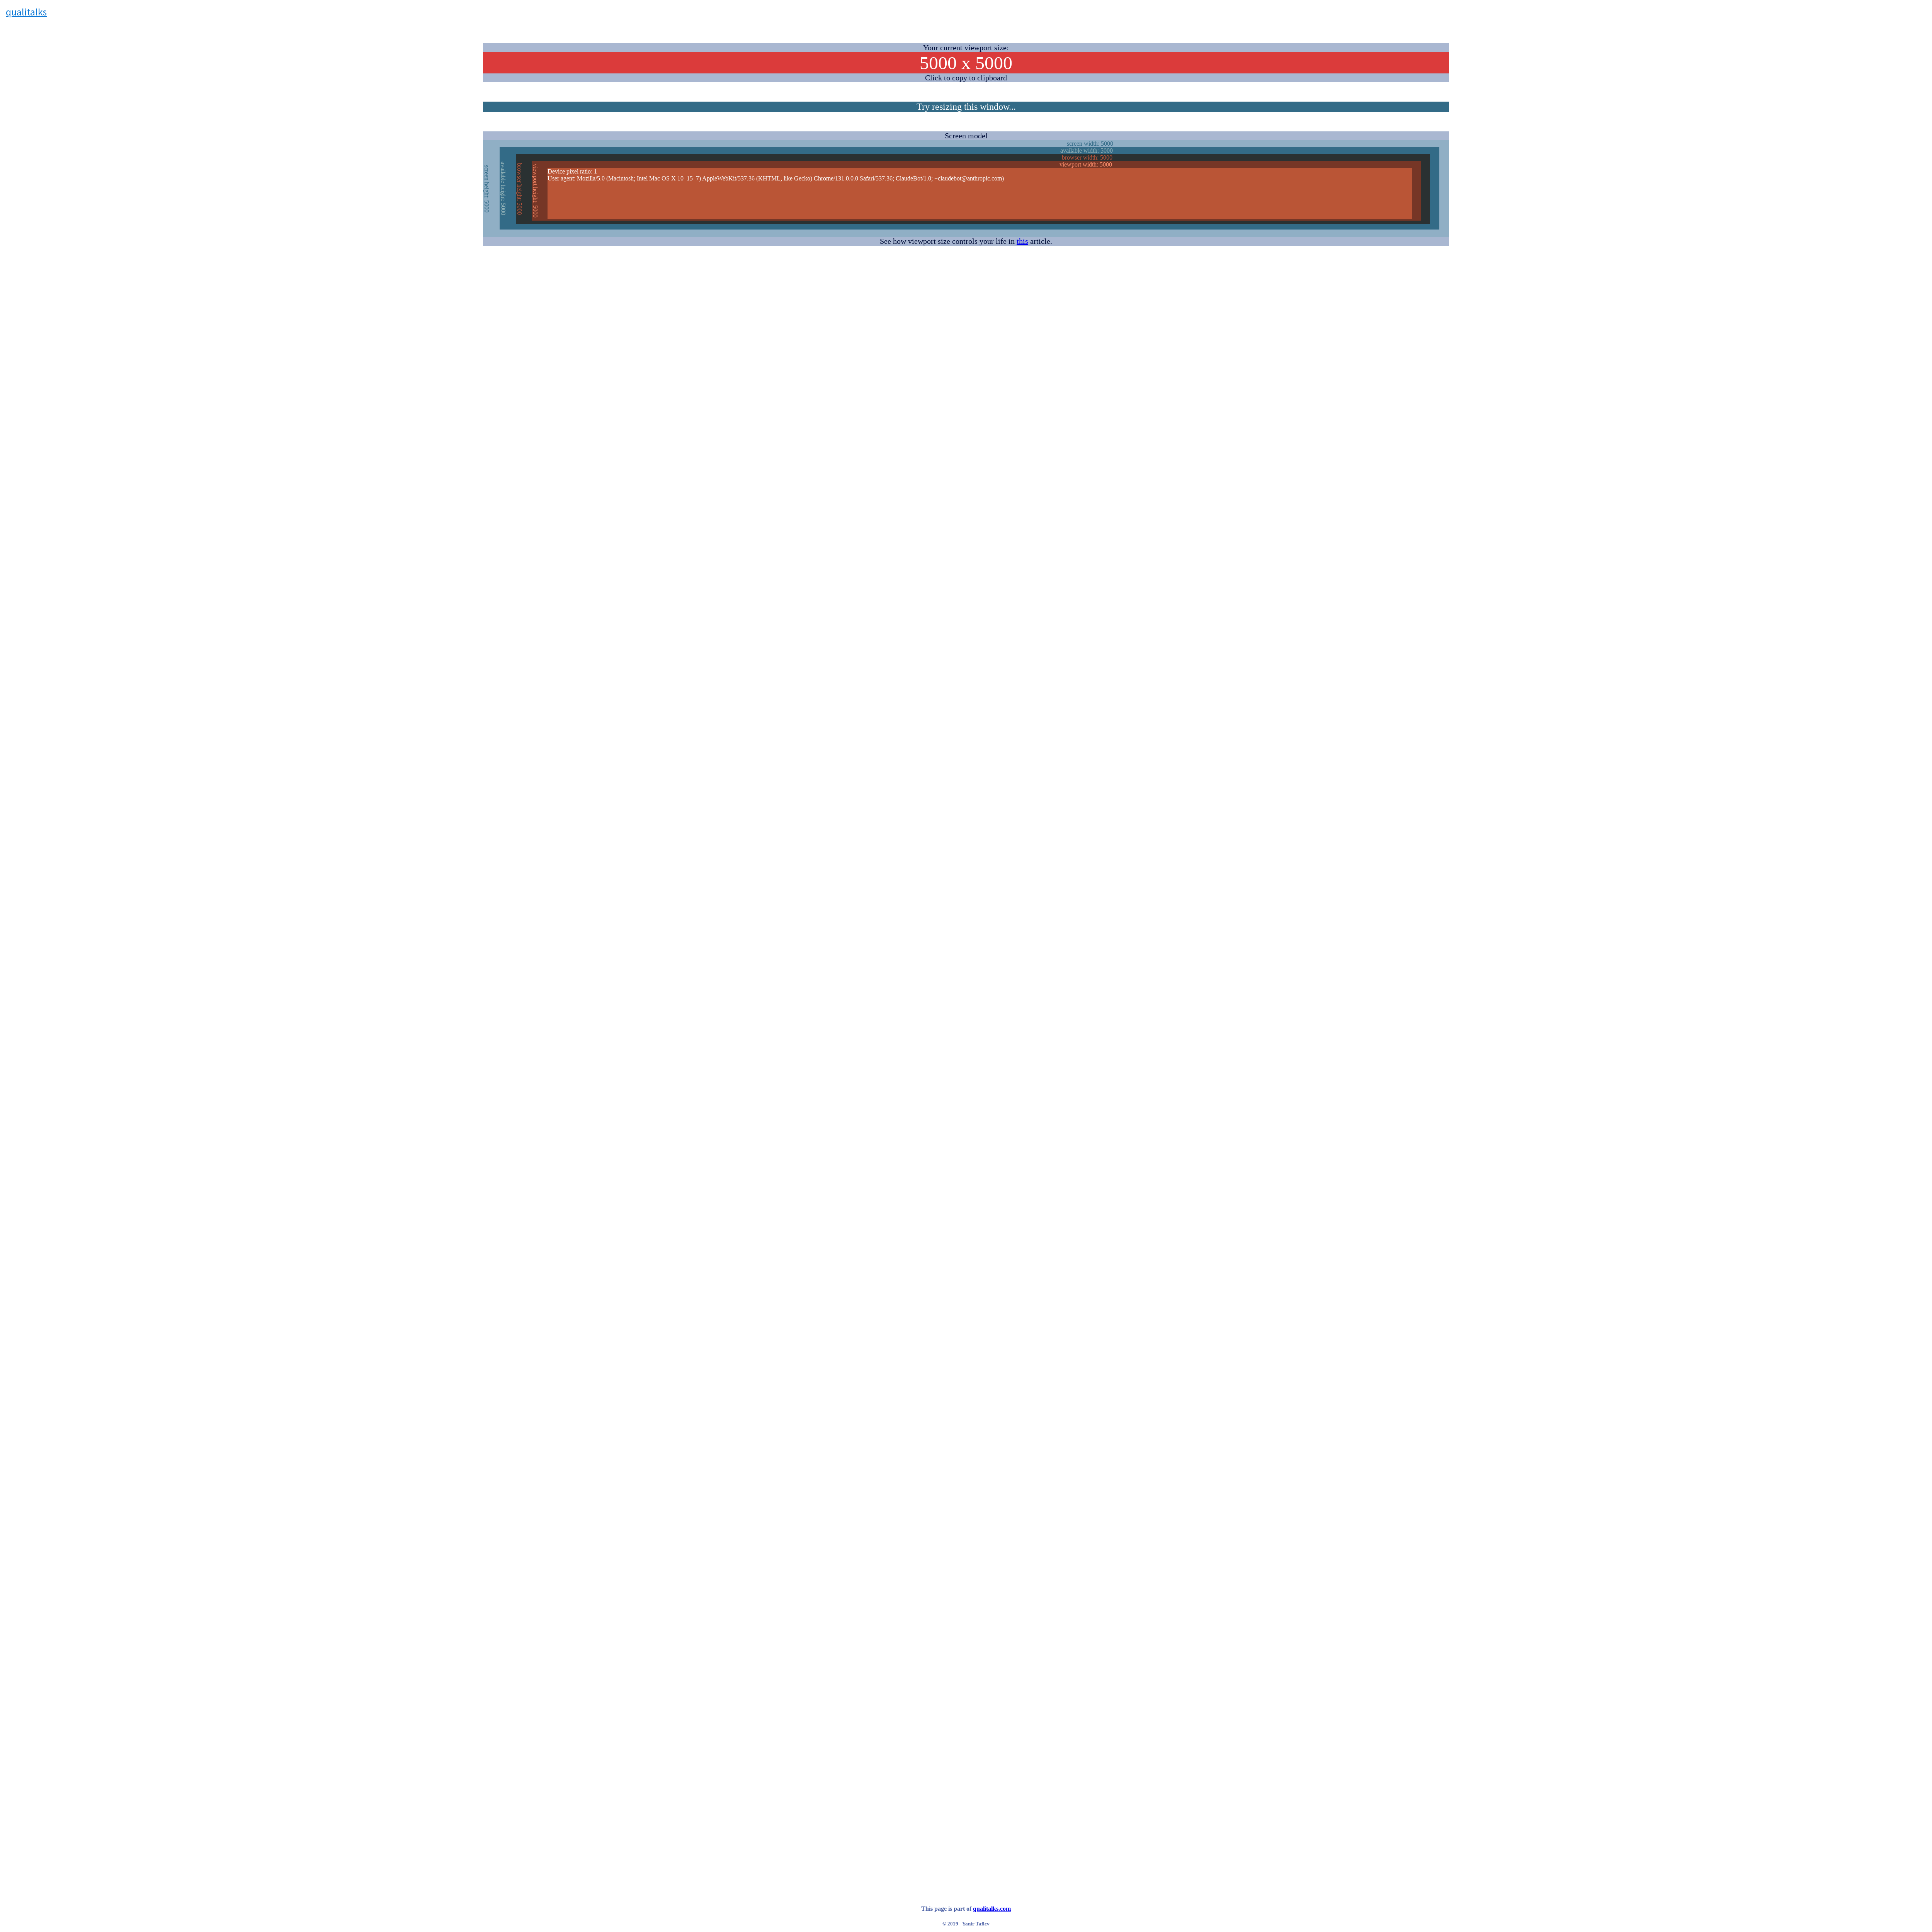